Tests dynamic data loading by clicking a button to load new user information and verifying the content appears

Starting URL: https://syntaxprojects.com/dynamic-data-loading-demo.php

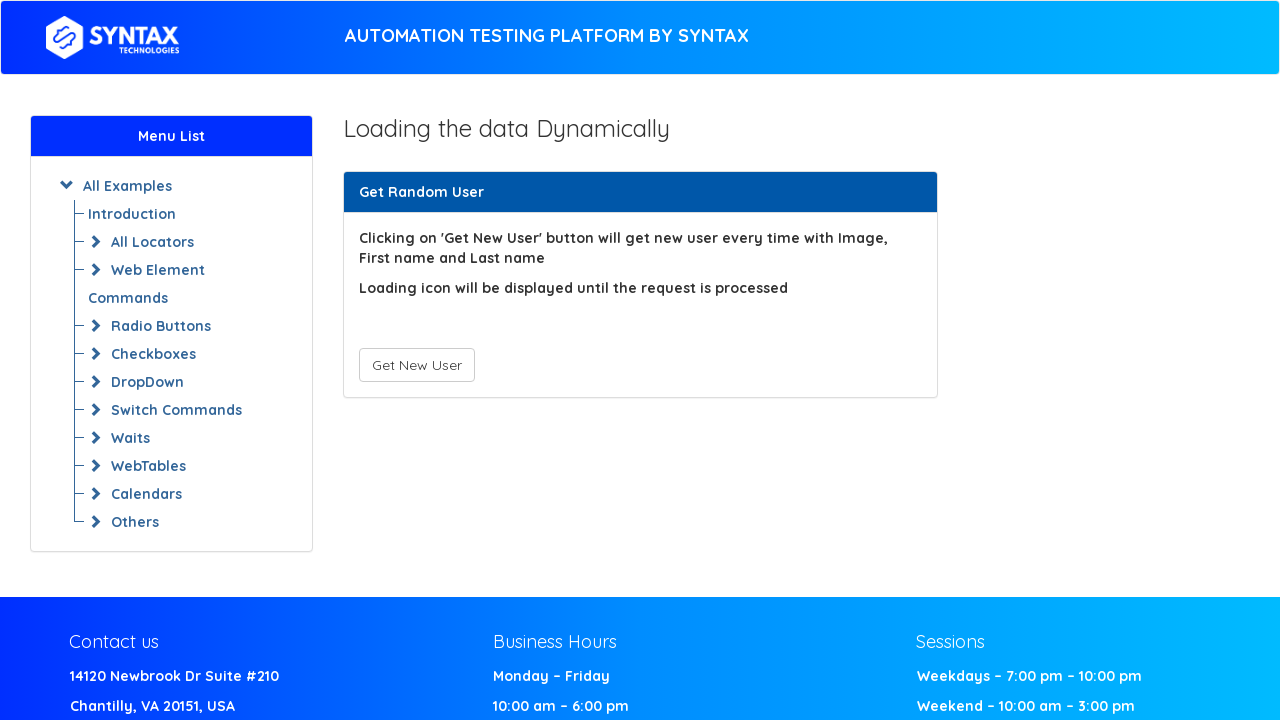

Navigated to dynamic data loading demo page
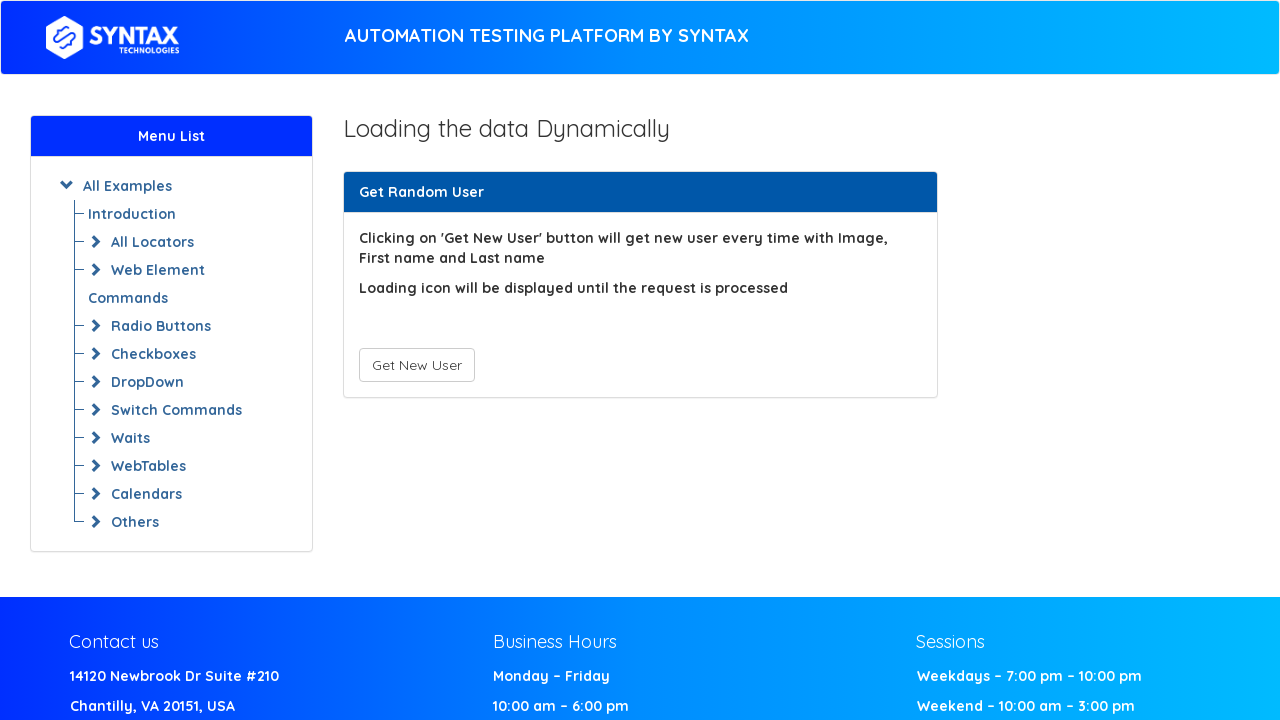

Clicked 'Get New User' button to load new user information at (416, 365) on xpath=//button[text()='Get New User']
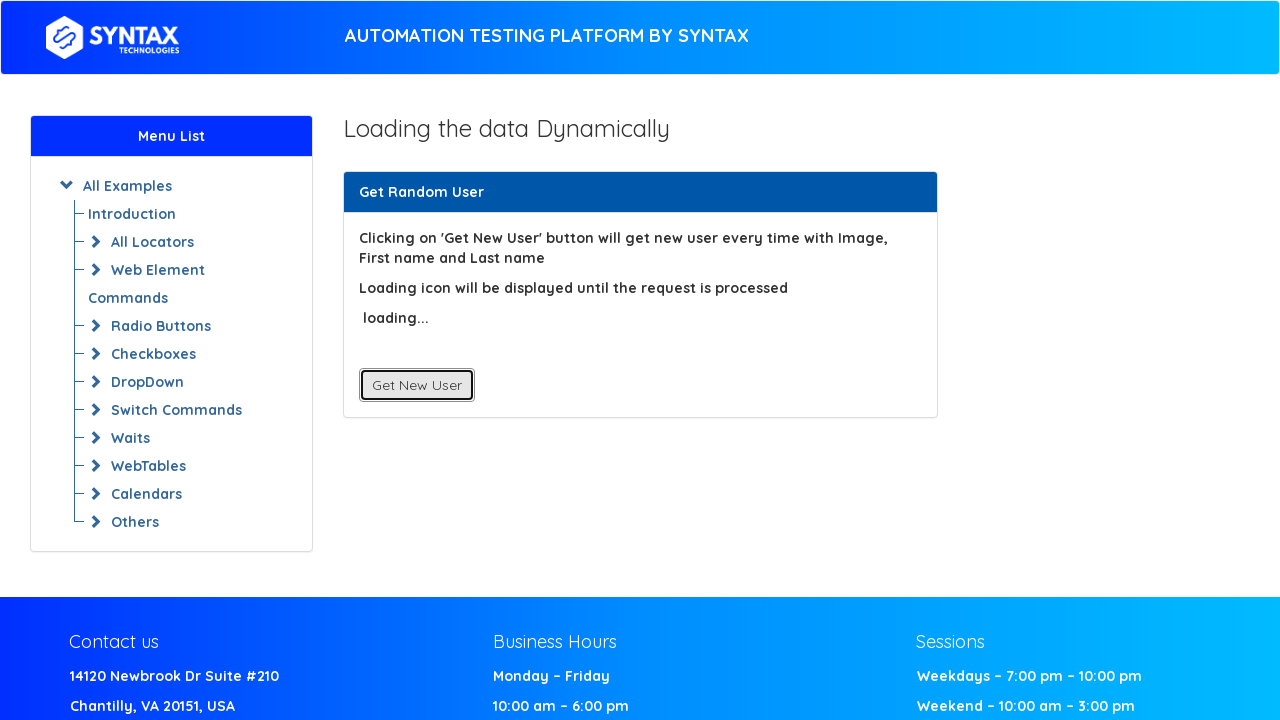

Waited for and verified new user data appeared with First Name field
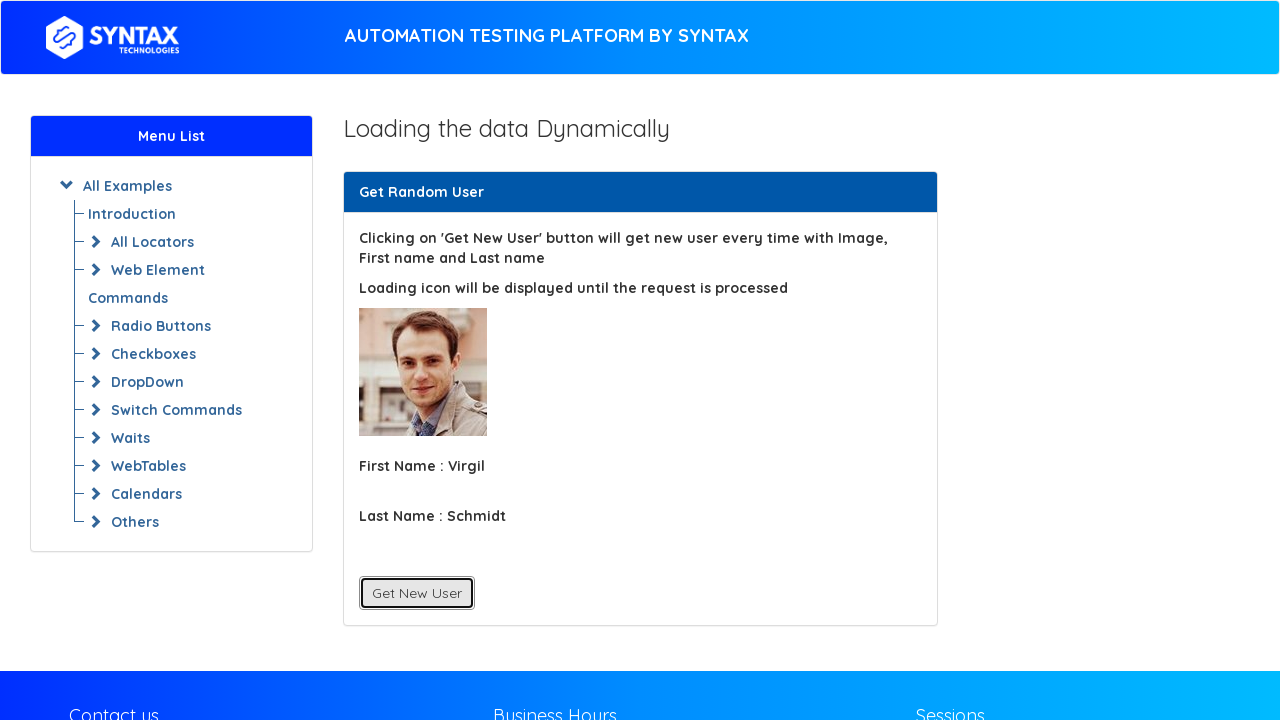

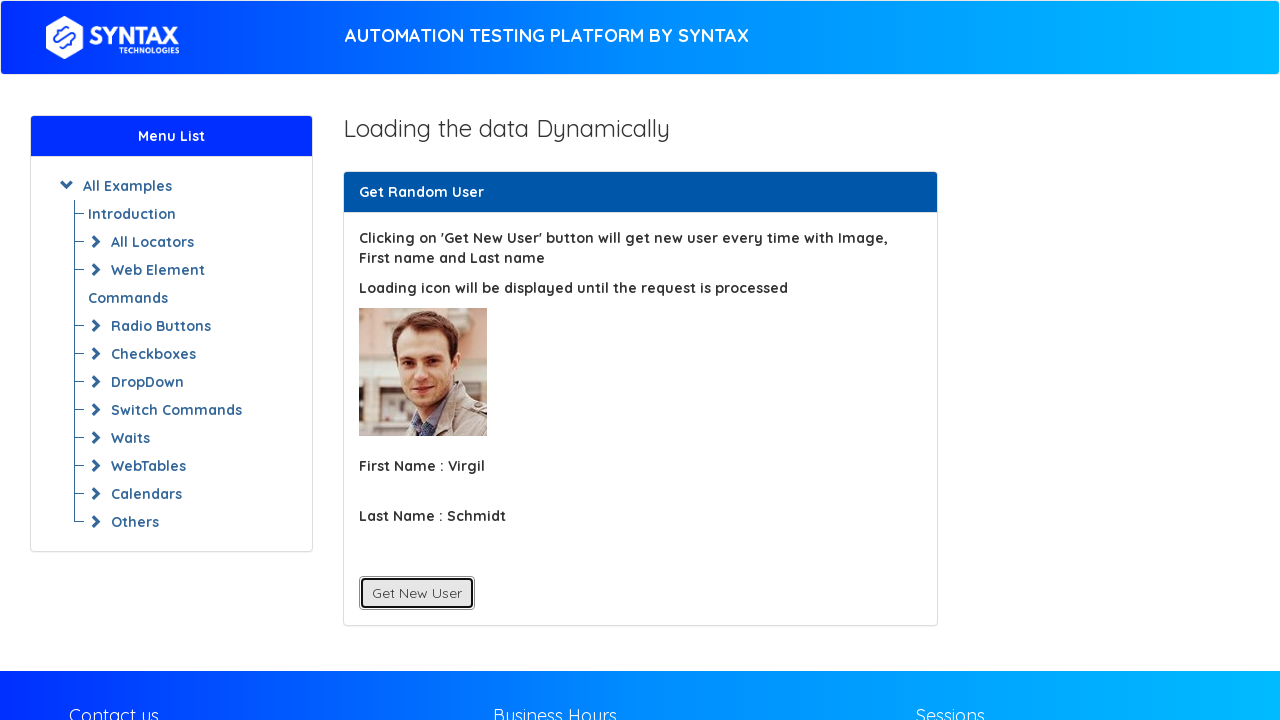